Navigates to demoqa text-box page and changes browser zoom level using JavaScript

Starting URL: https://demoqa.com/text-box

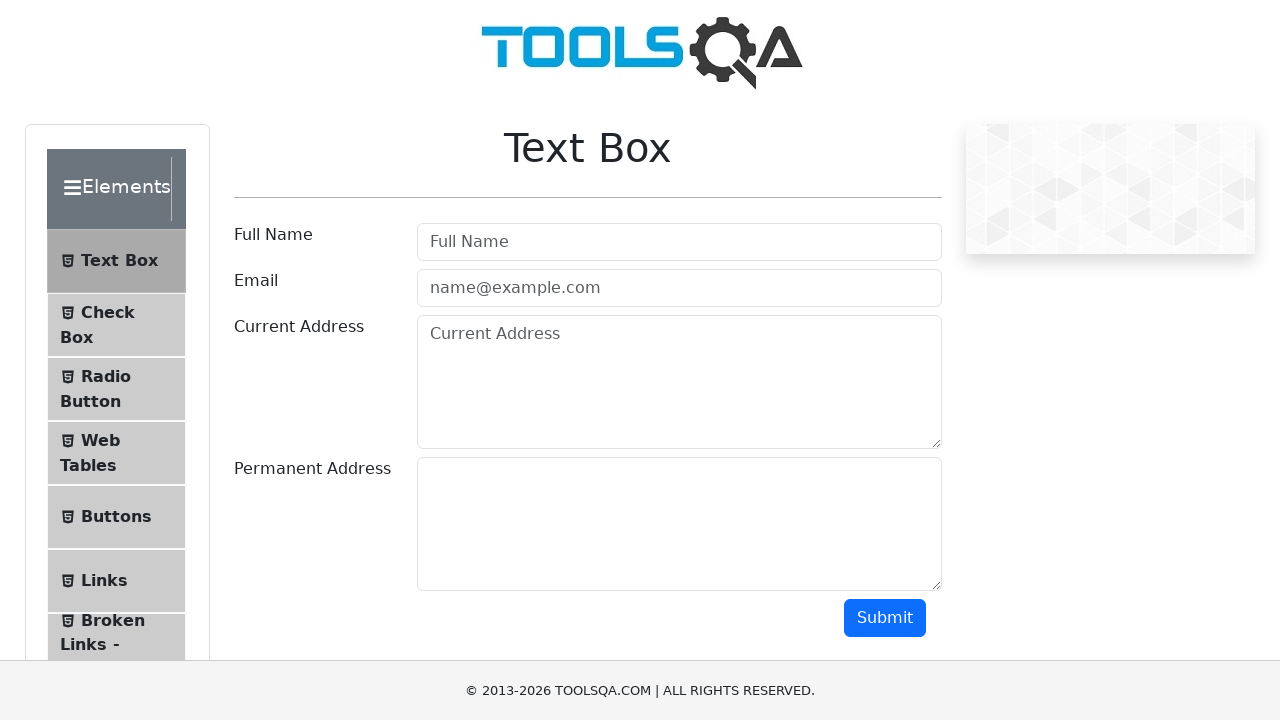

Navigated to demoqa text-box page
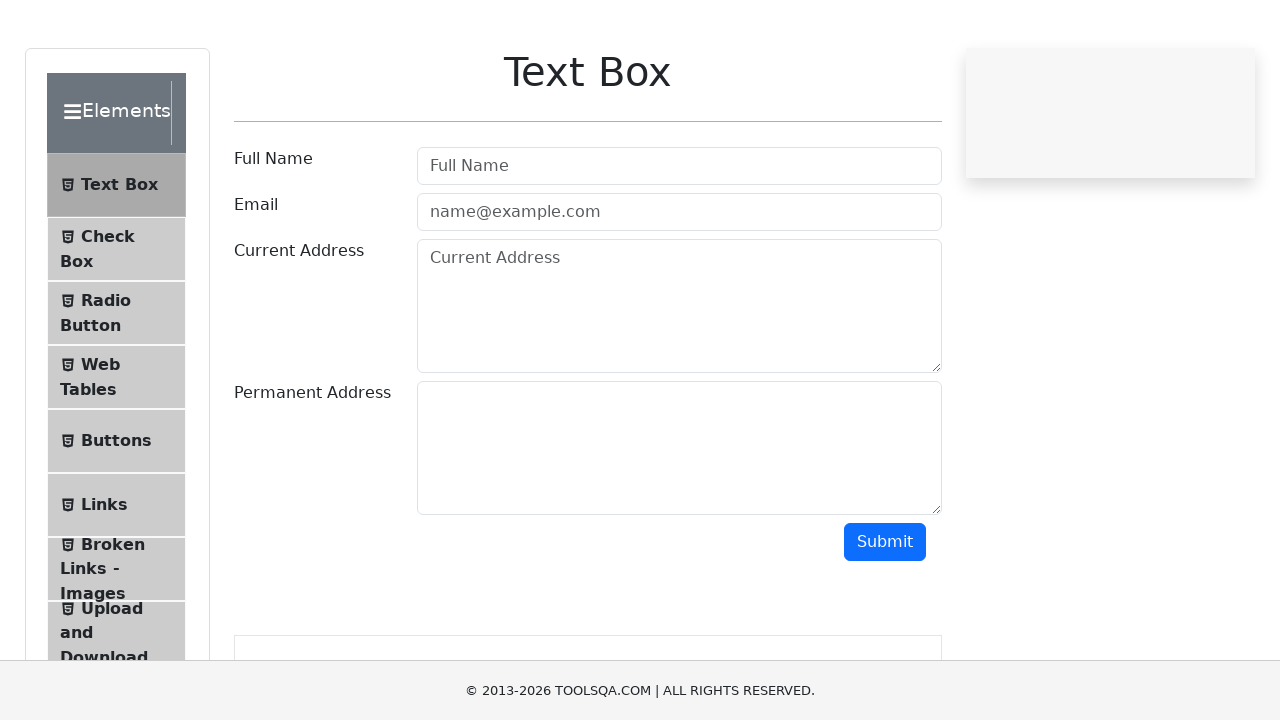

Set browser zoom level to 50%
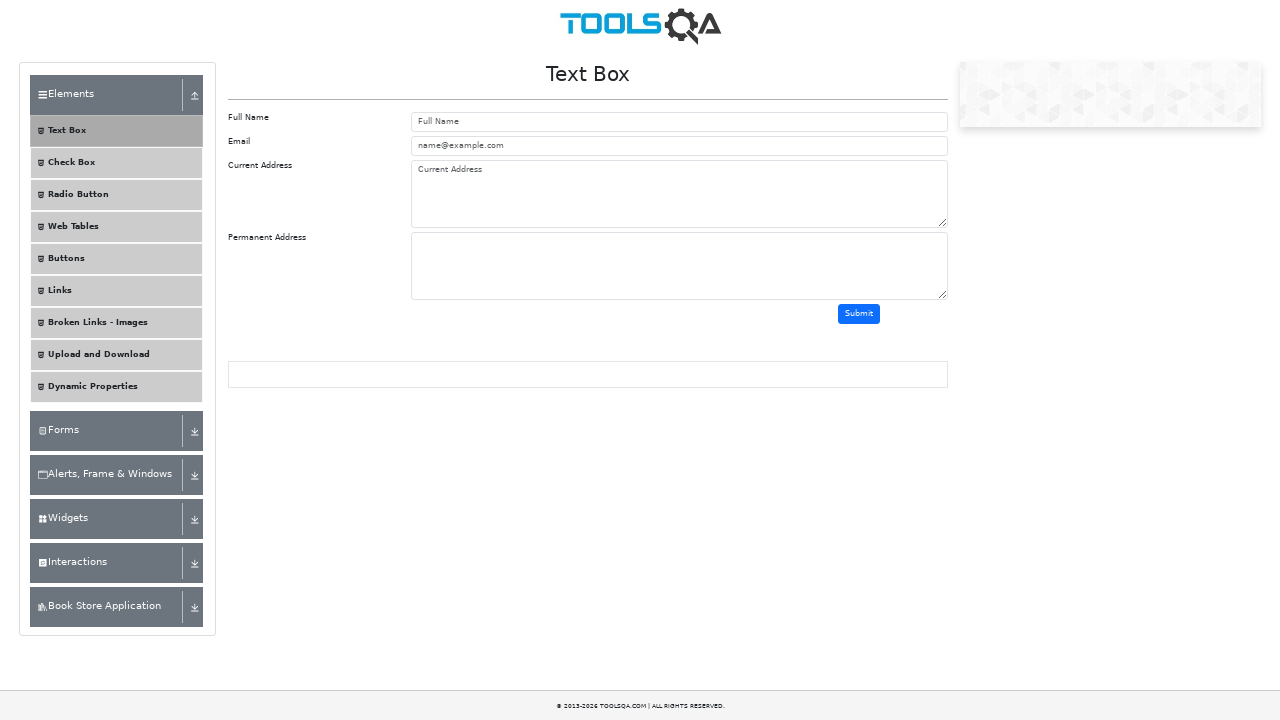

Set browser zoom level to 150%
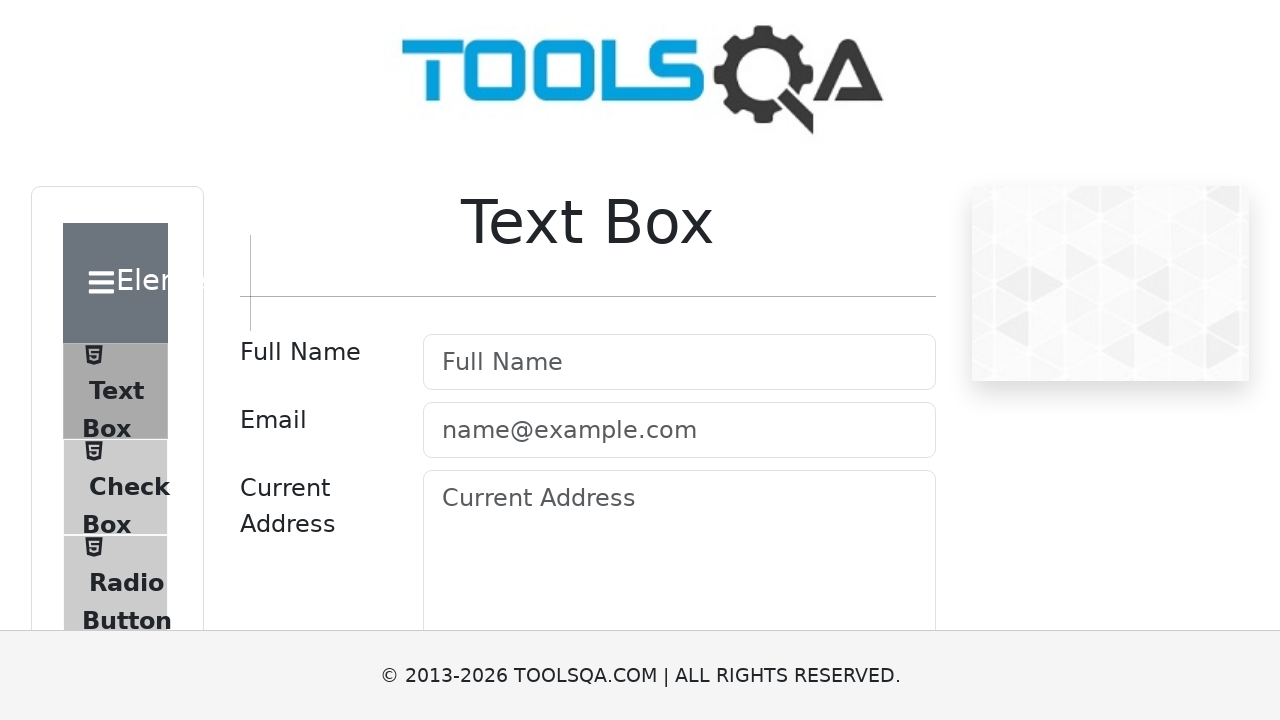

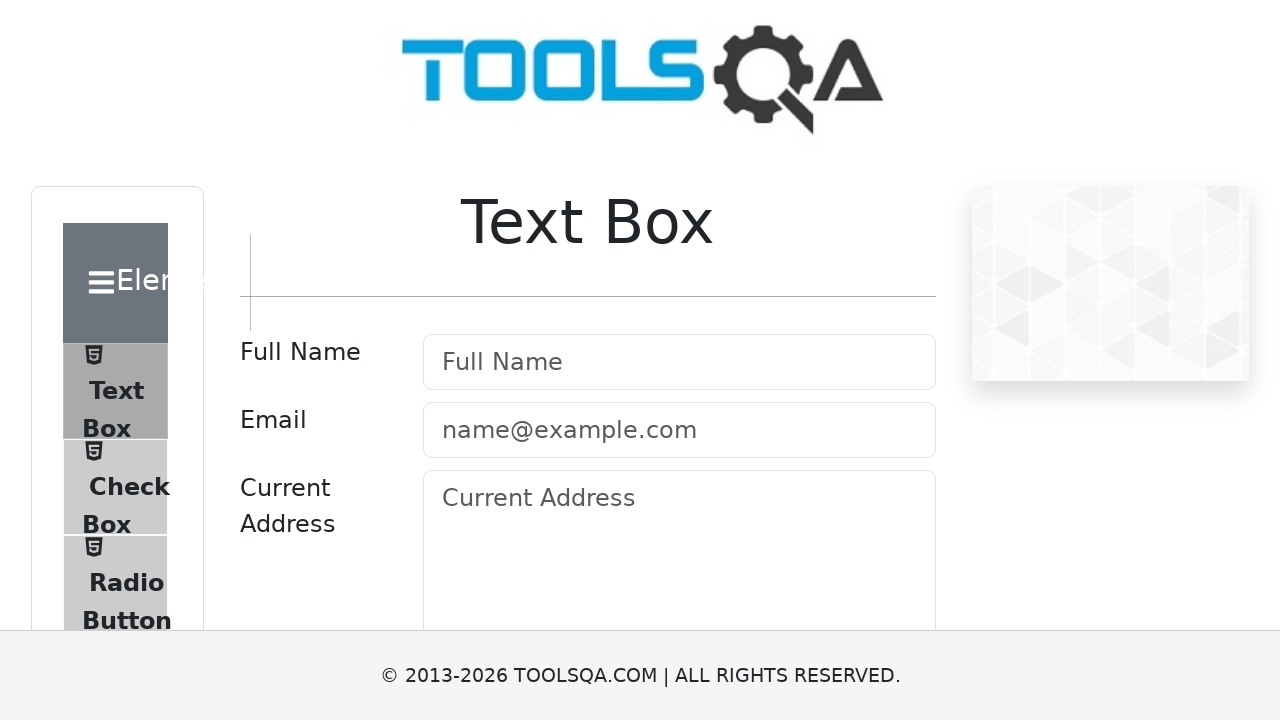